Navigates to the EA App website and verifies the page loads successfully

Starting URL: http://eaapp.somee.com/

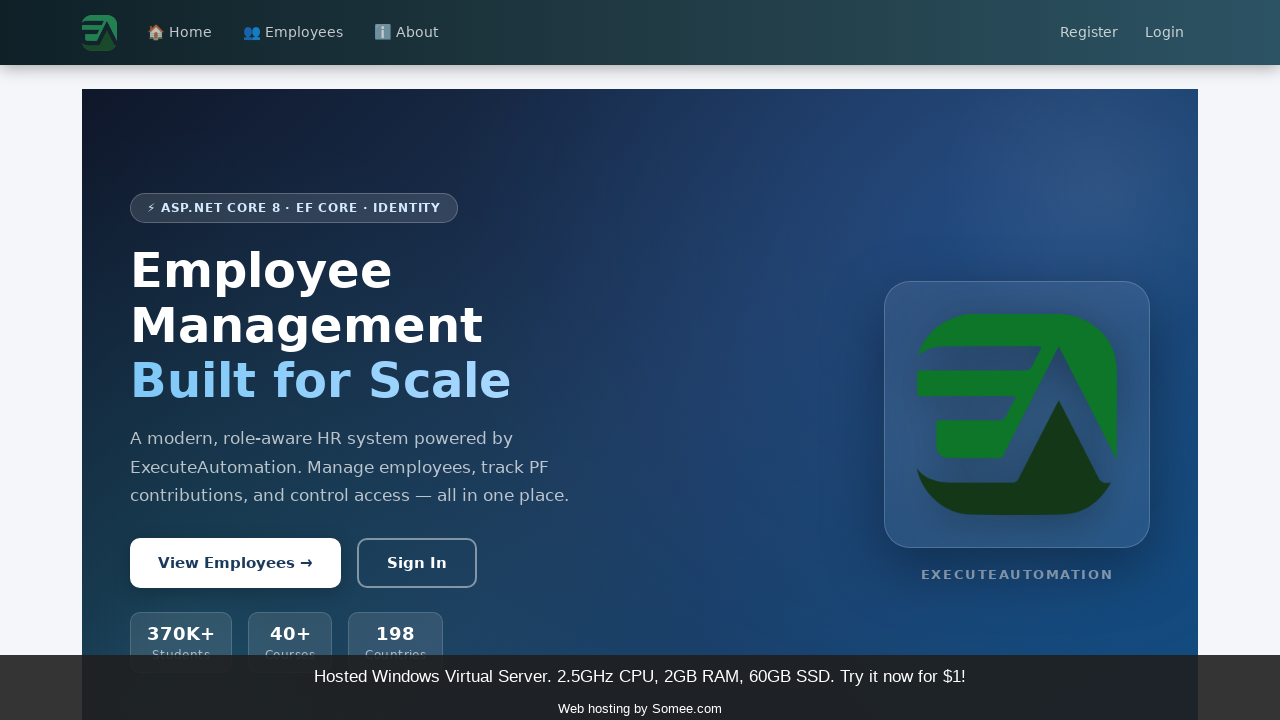

Navigated to EA App website and waited for DOM content to load
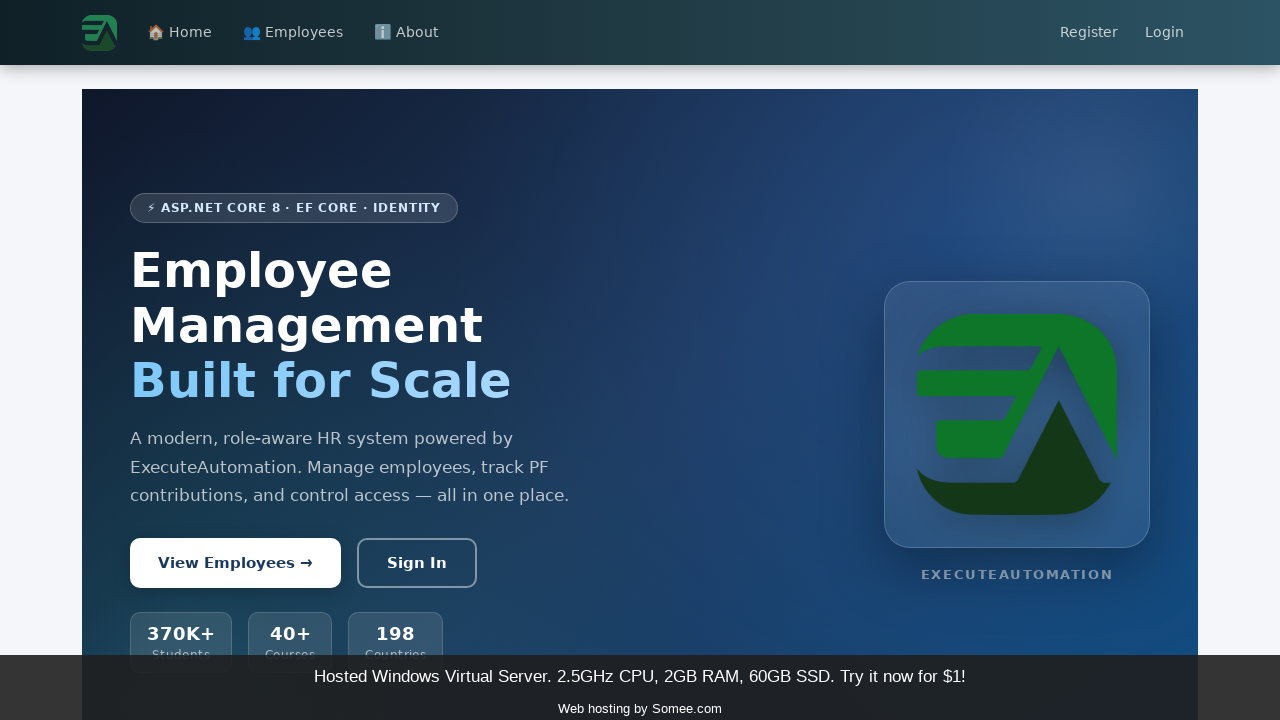

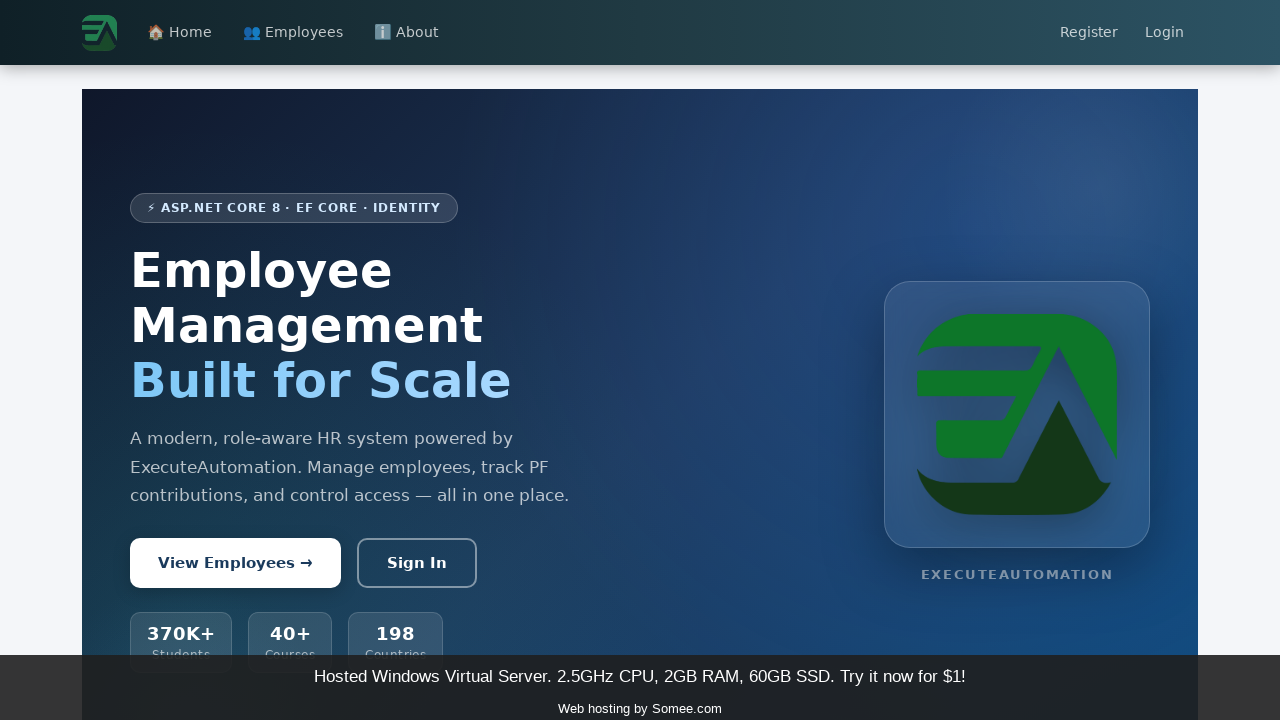